Clicks the "Visit GitHub" button and verifies it opens the GitHub profile page in a new tab

Starting URL: https://natashabag.github.io/

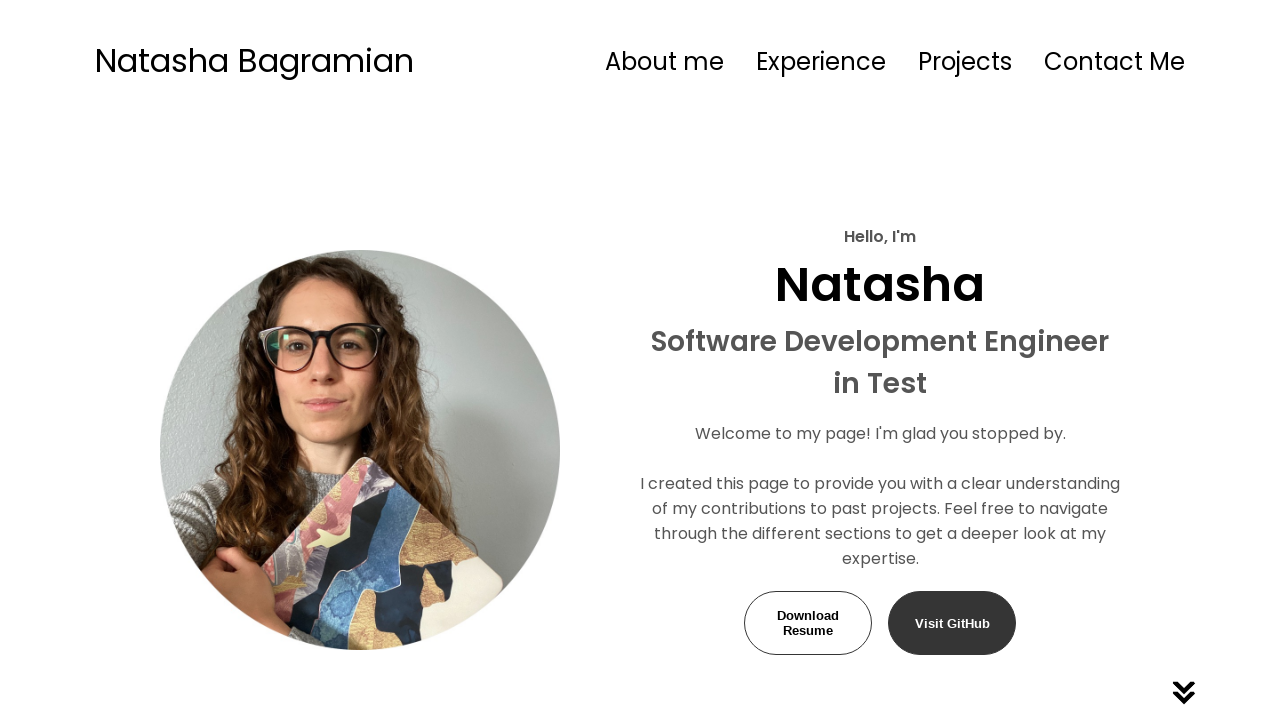

Clicked 'Visit GitHub' button at (952, 623) on text=Visit GitHub
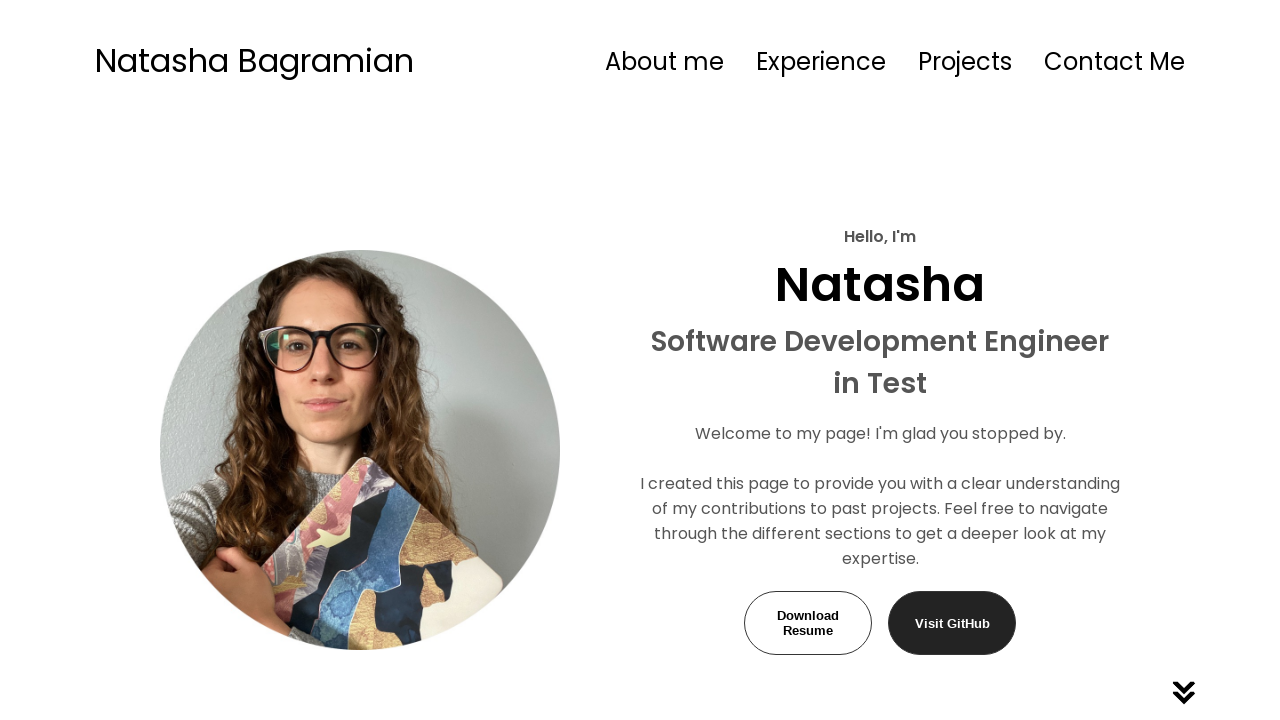

GitHub profile page opened in new tab
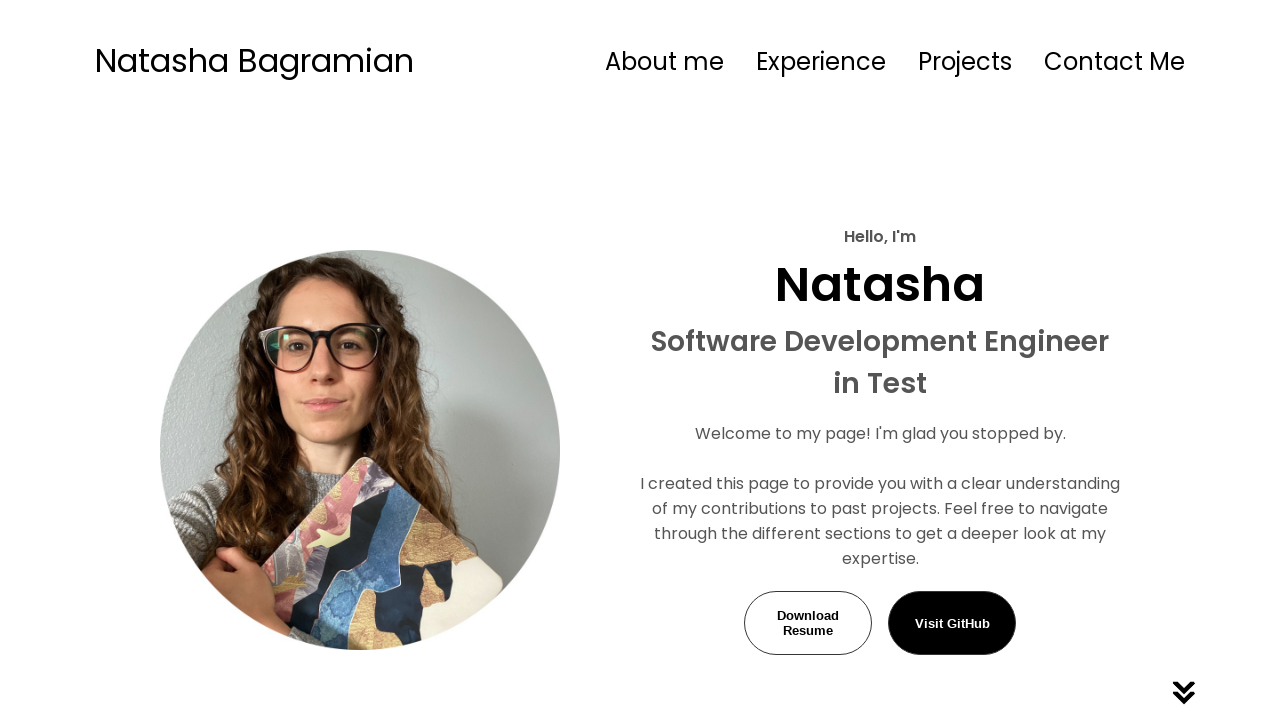

GitHub page fully loaded
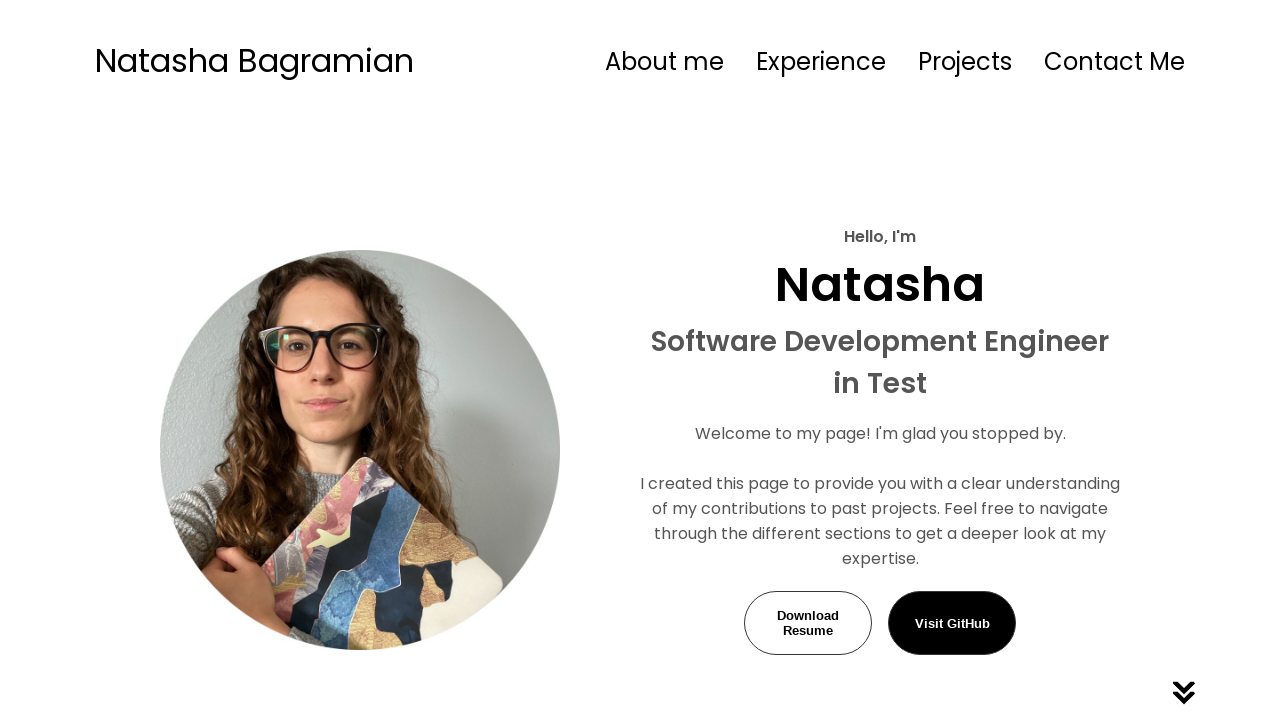

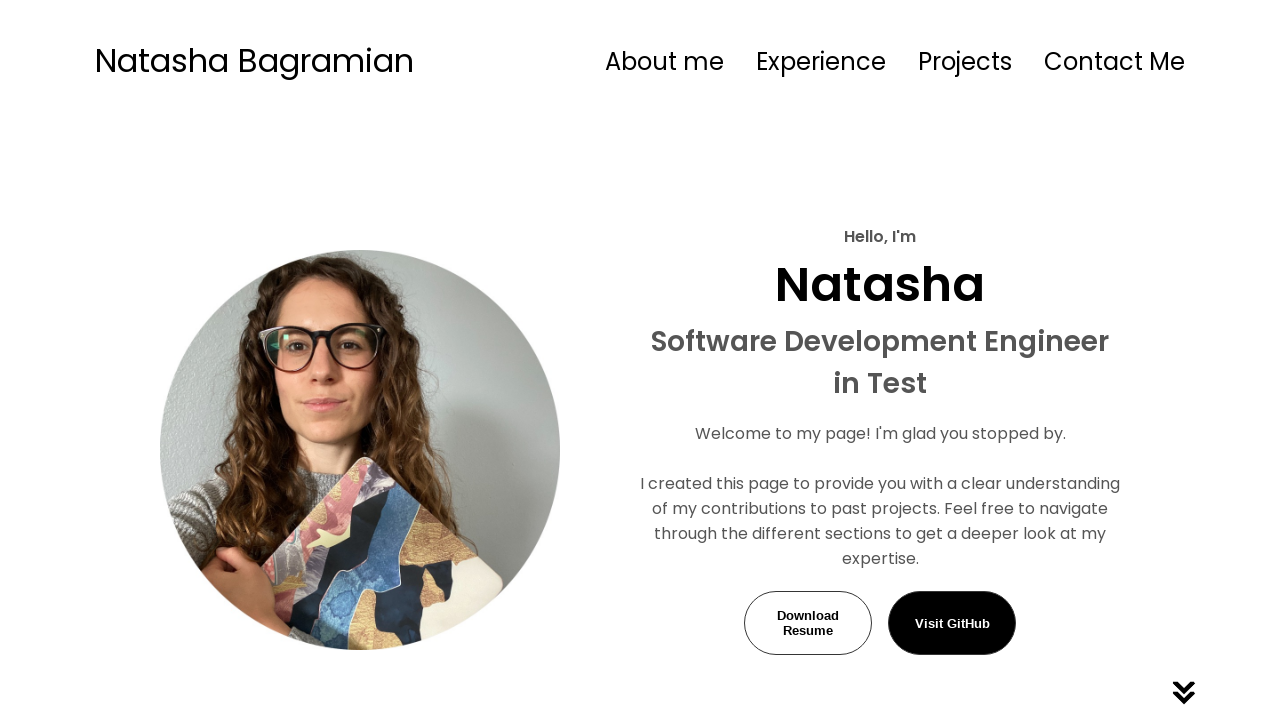